Tests drag and drop functionality by dragging a price slider element horizontally to the right and then to the left

Starting URL: http://omayo.blogspot.com/p/page3.html

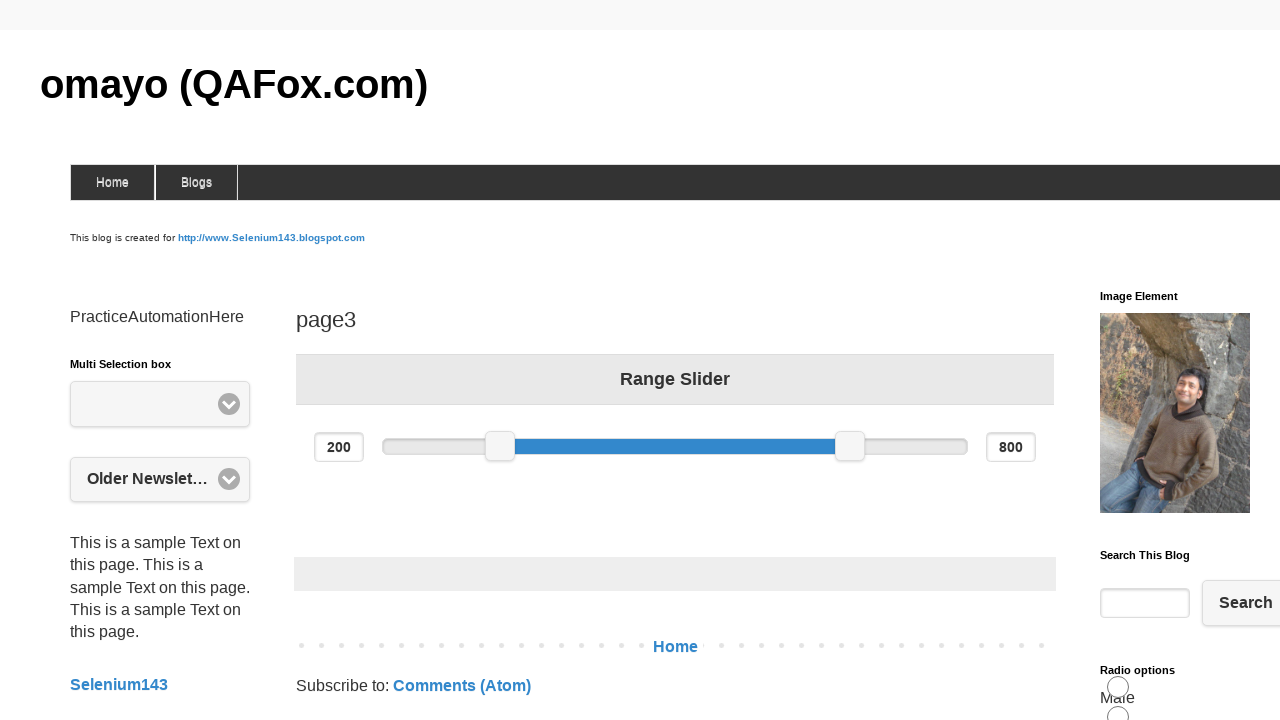

Located the price slider element
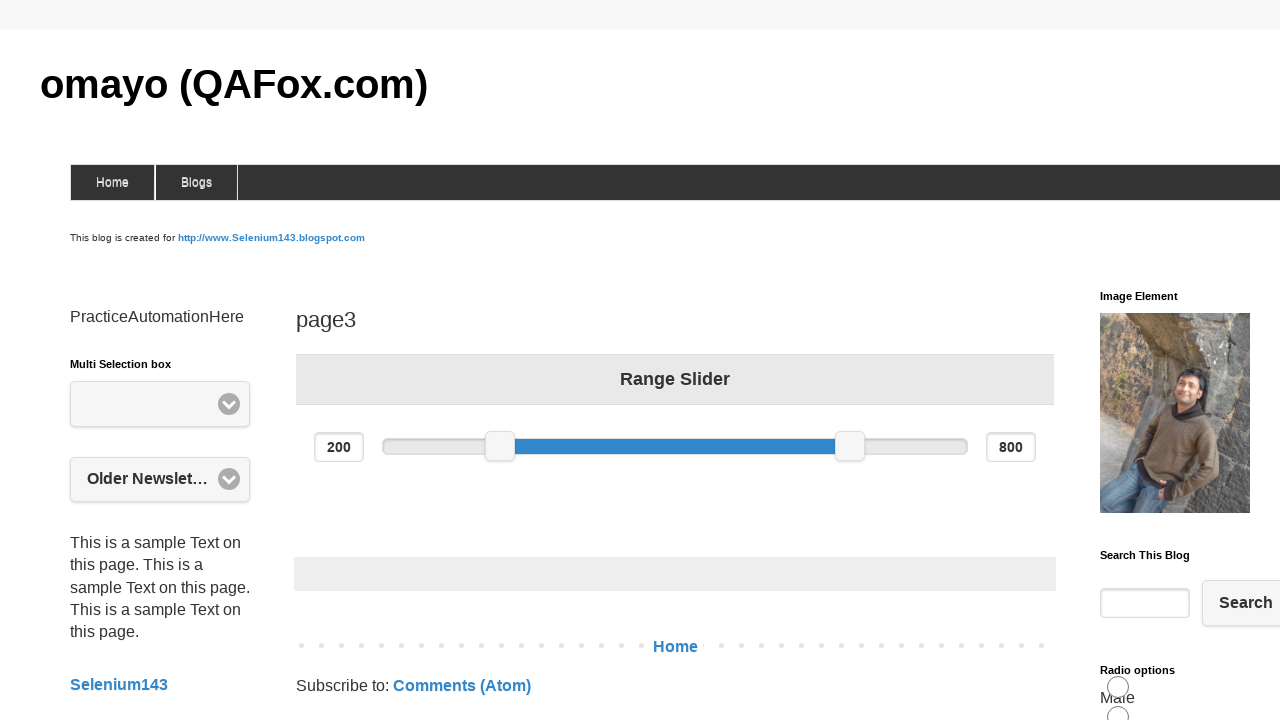

Price slider element is now visible
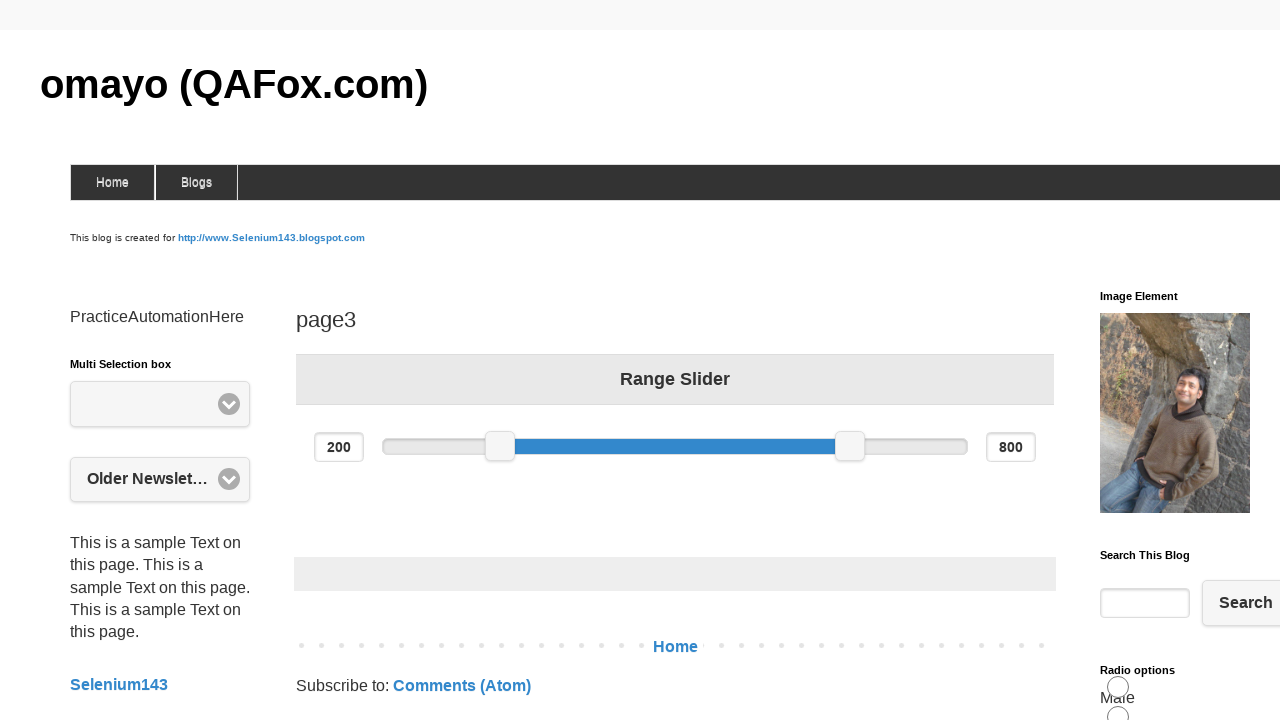

Retrieved bounding box coordinates of the slider
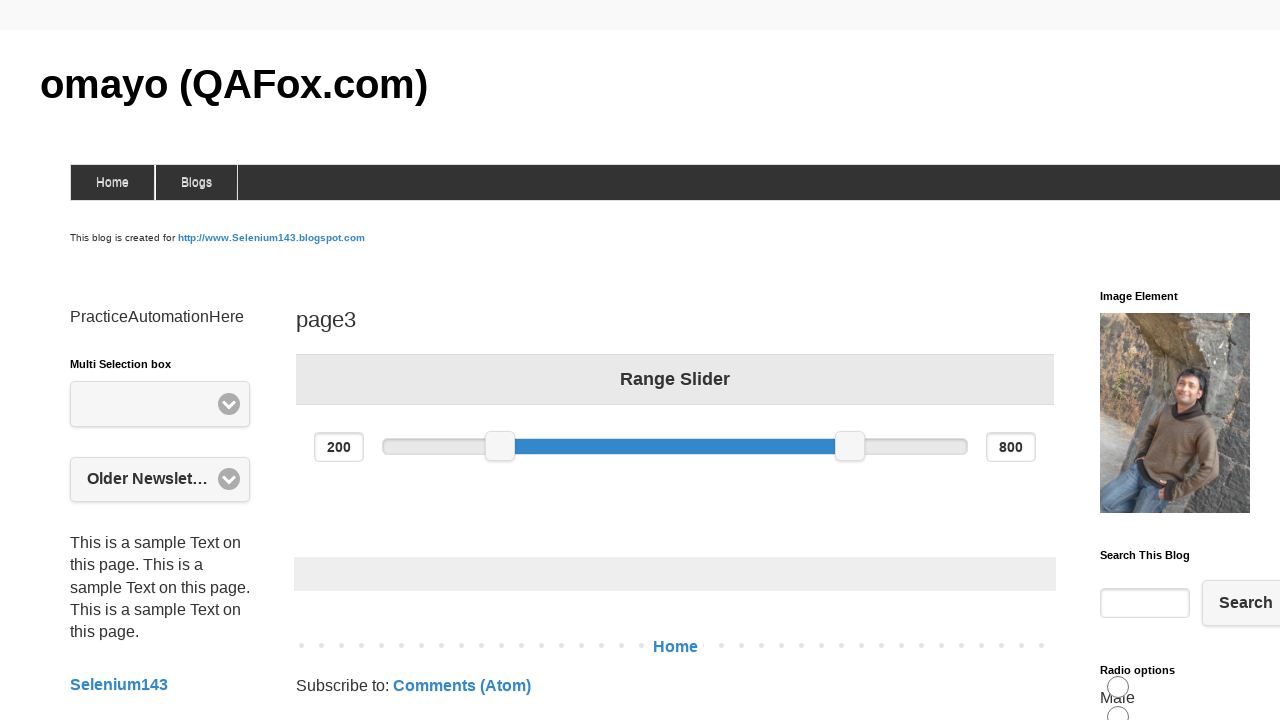

Moved mouse to the center of the slider at (500, 446)
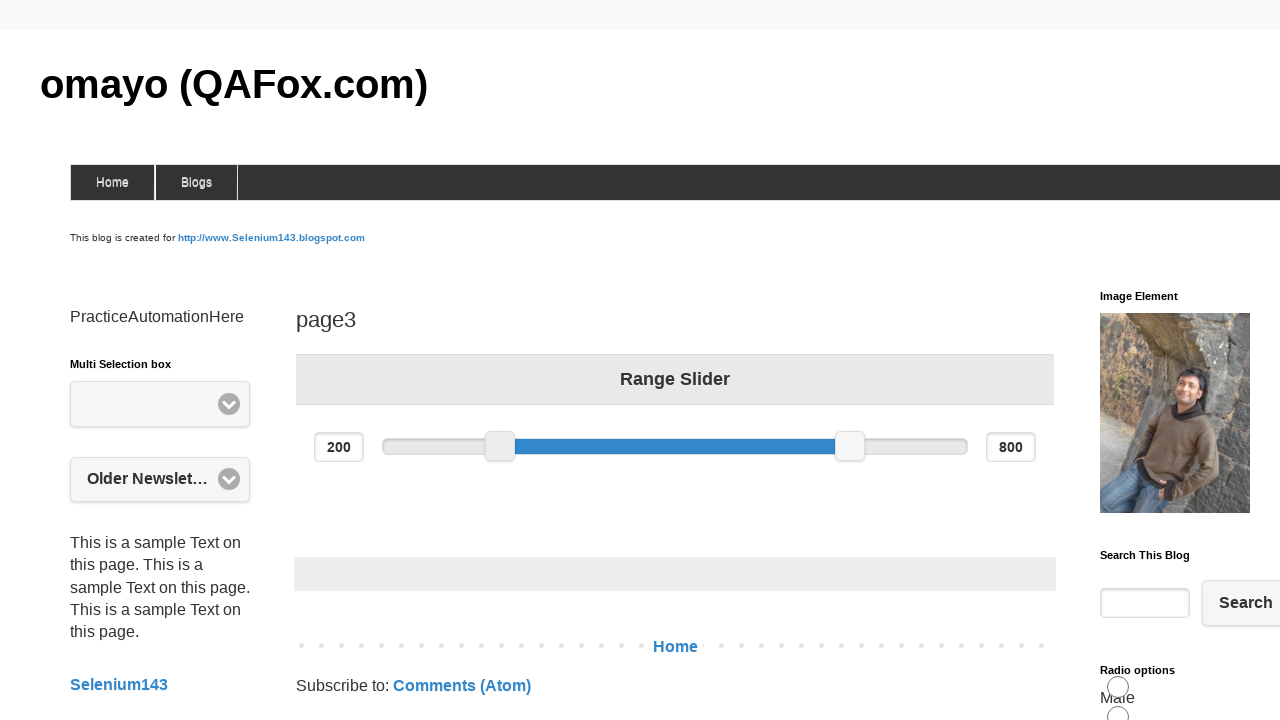

Mouse button pressed down on the slider at (500, 446)
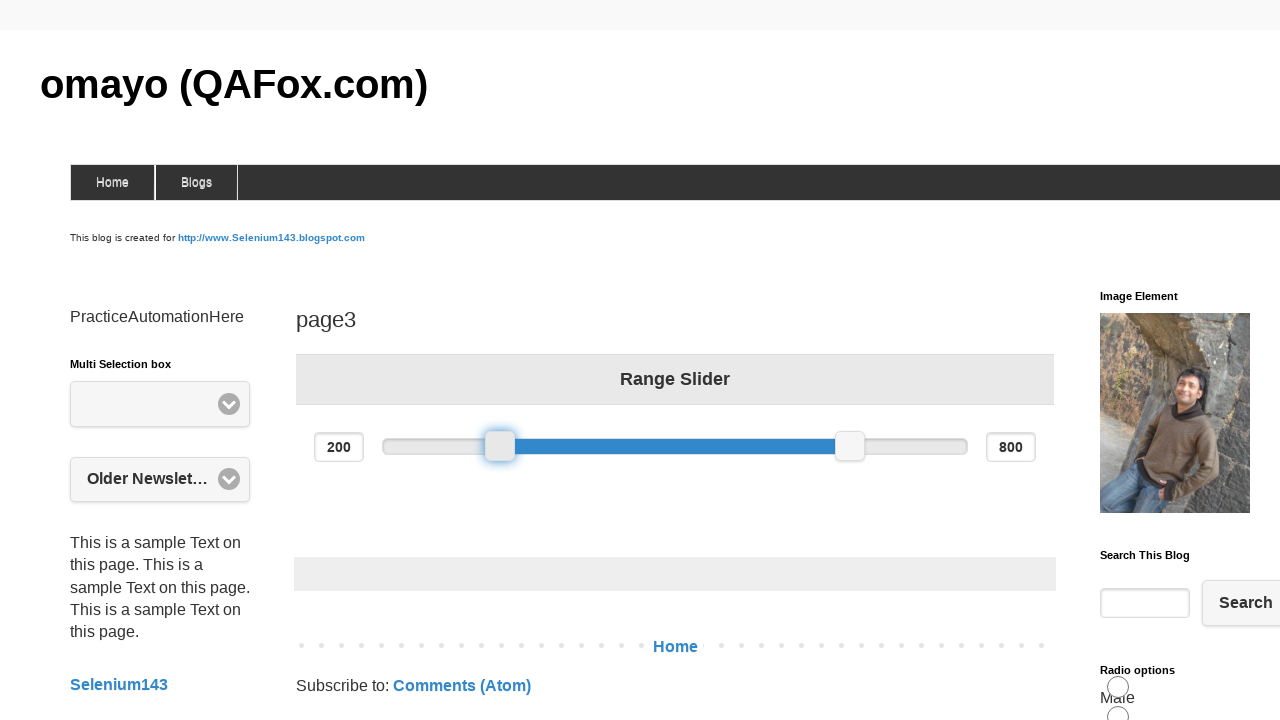

Dragged slider 100 pixels to the right at (600, 446)
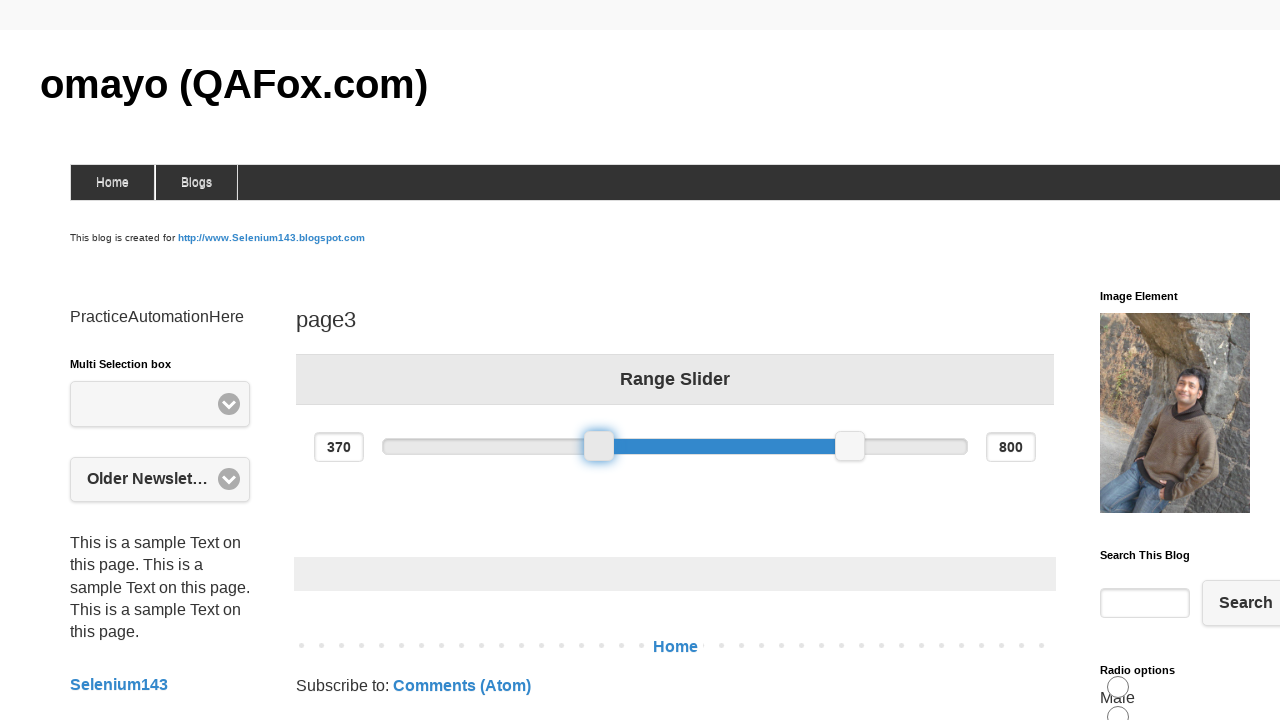

Mouse button released after right drag at (600, 446)
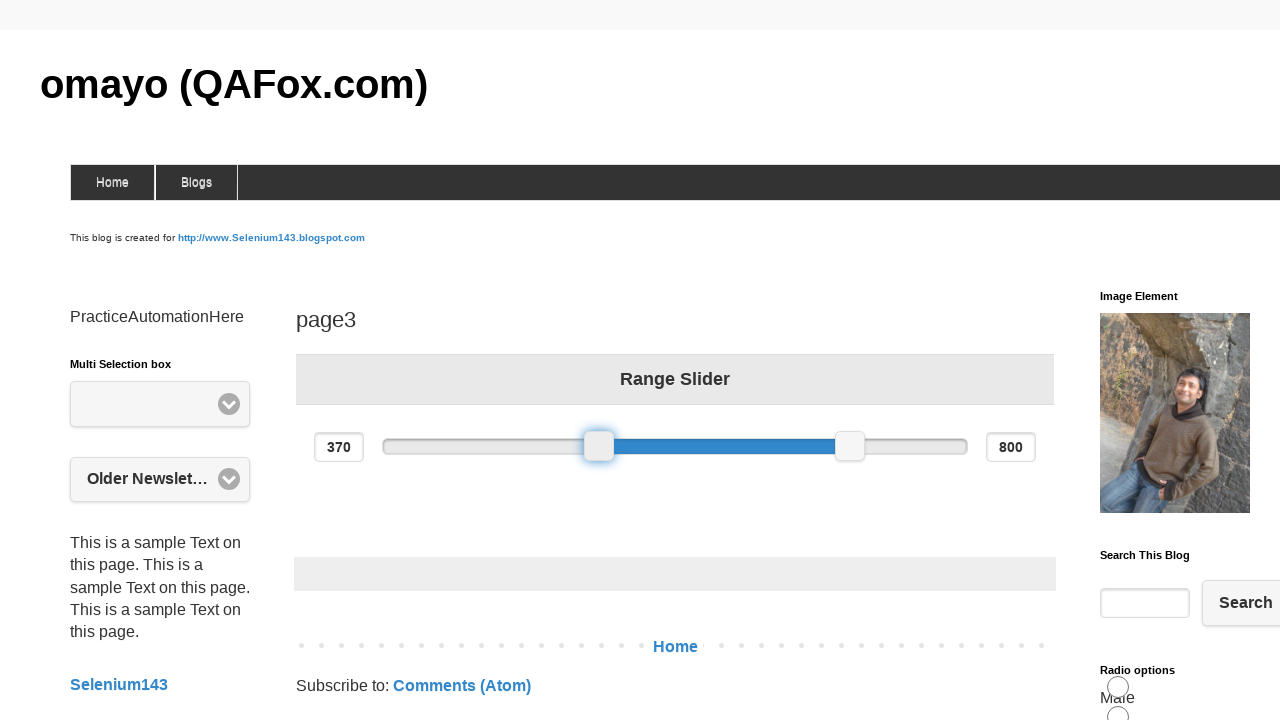

Waited 500ms between drag operations
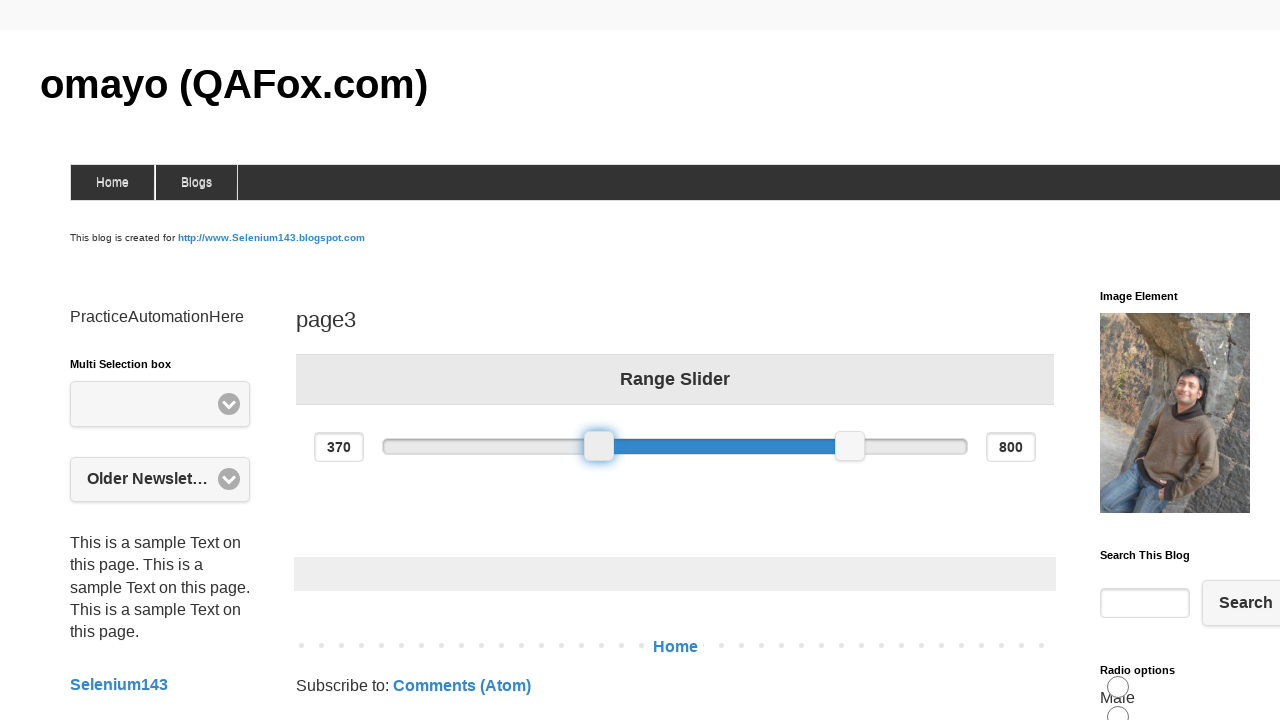

Retrieved updated bounding box coordinates of the slider
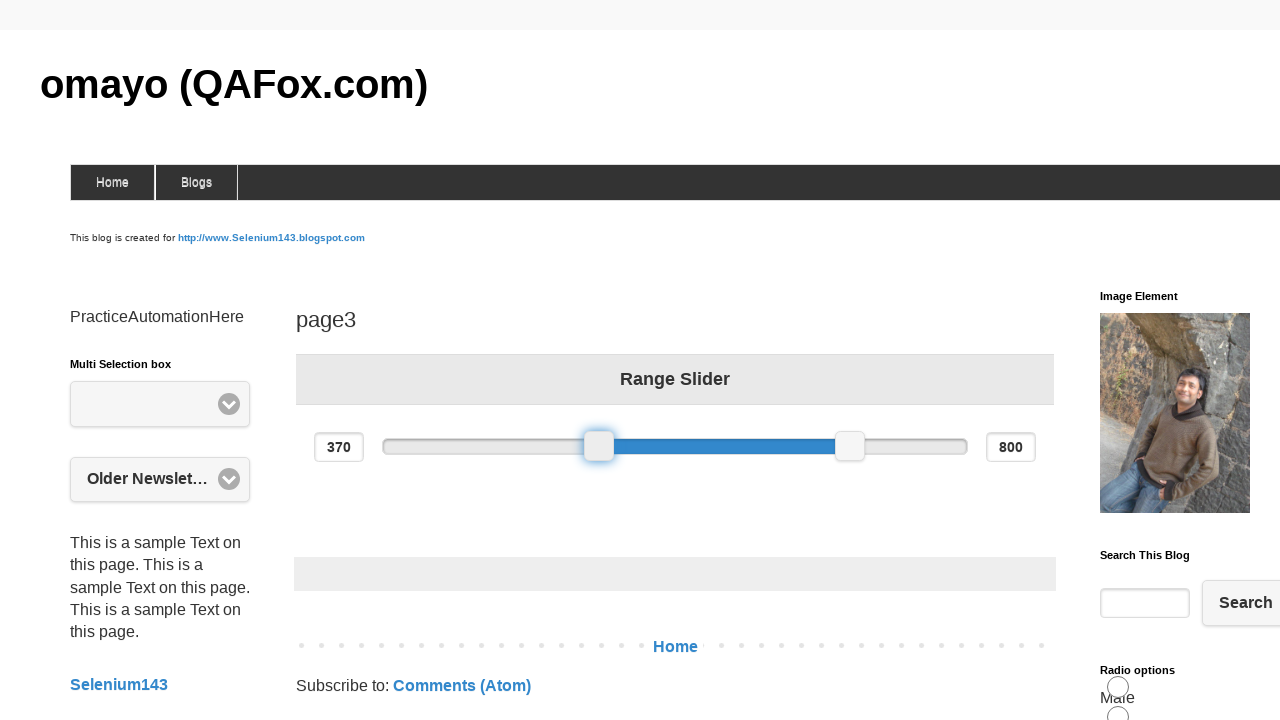

Moved mouse to the center of the slider at (599, 446)
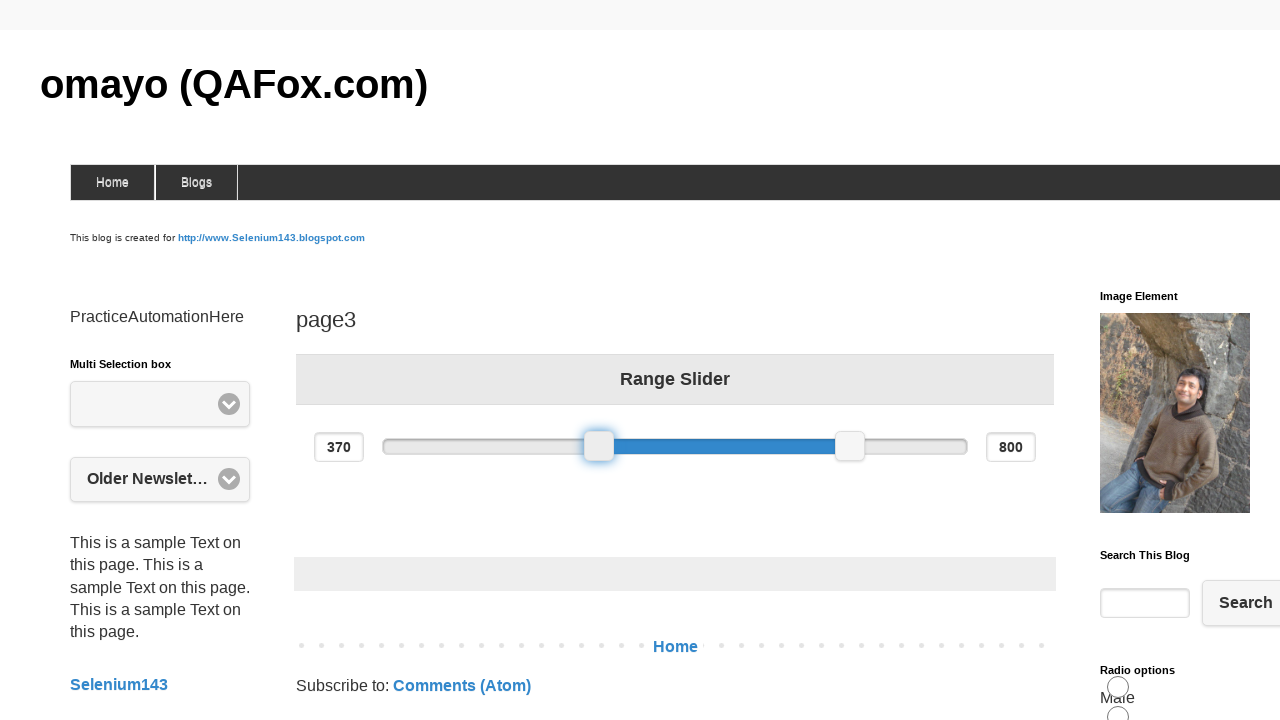

Mouse button pressed down on the slider at (599, 446)
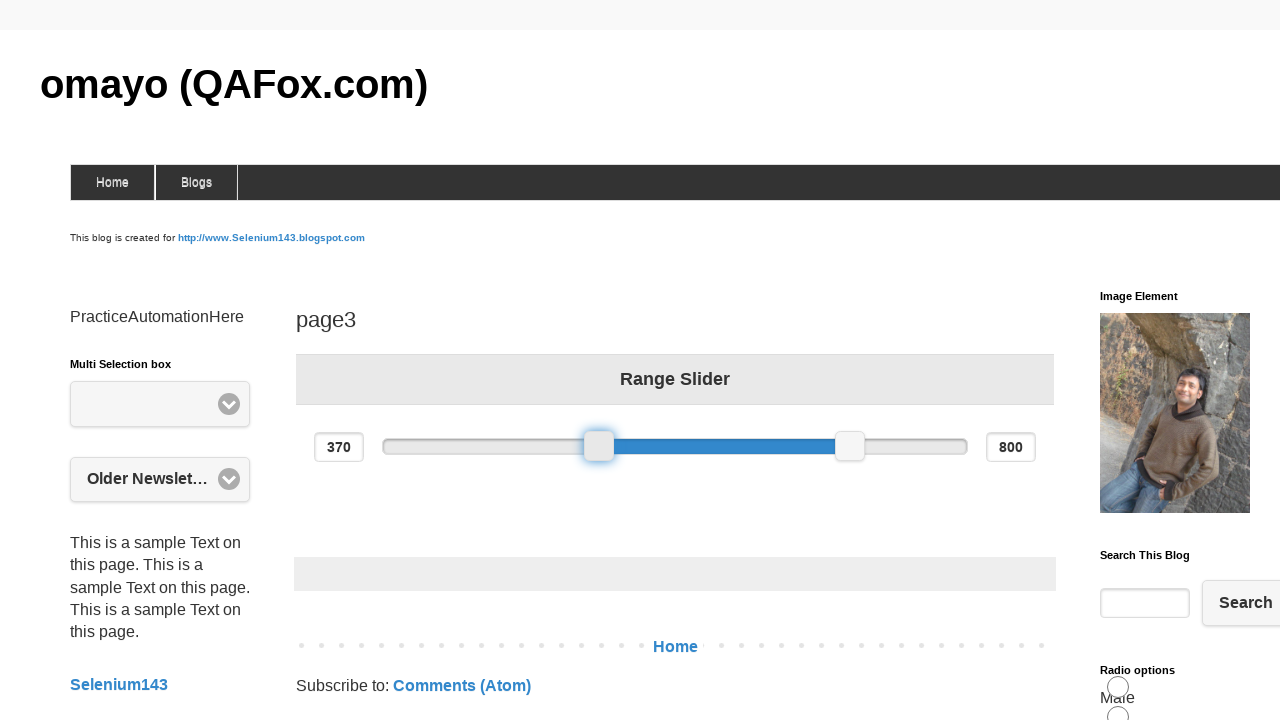

Dragged slider 200 pixels to the left at (399, 446)
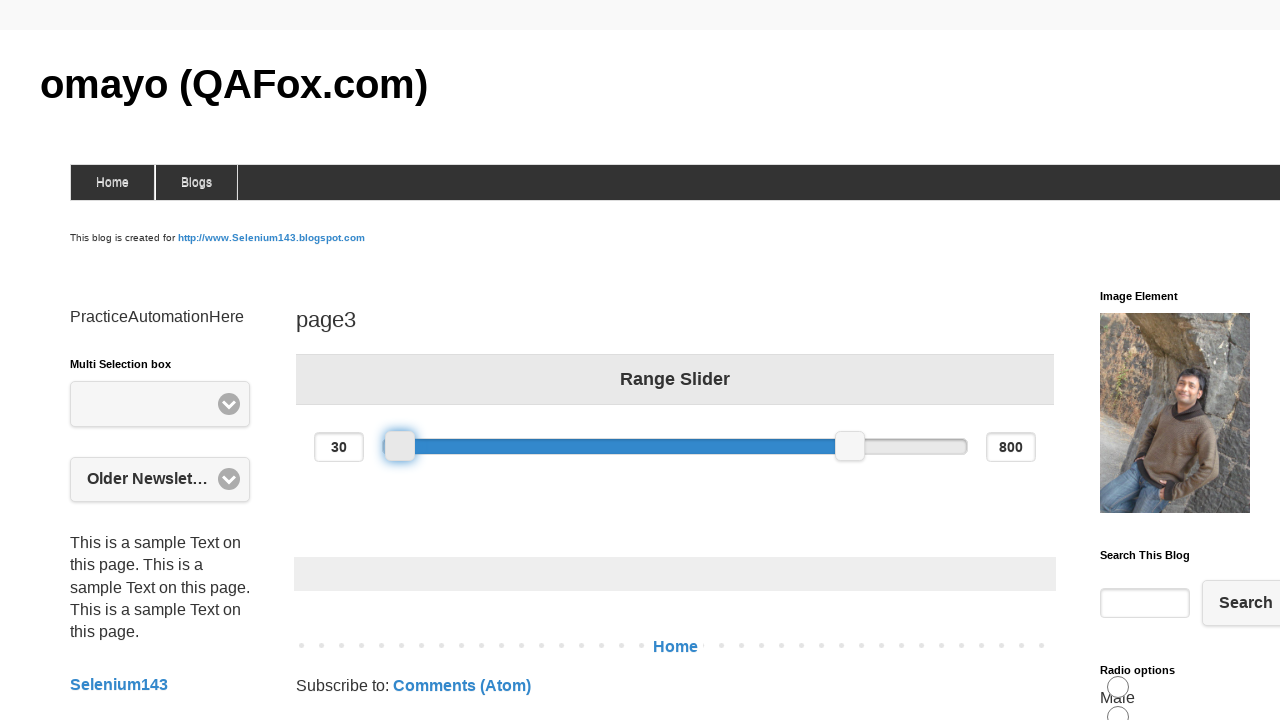

Mouse button released after left drag at (399, 446)
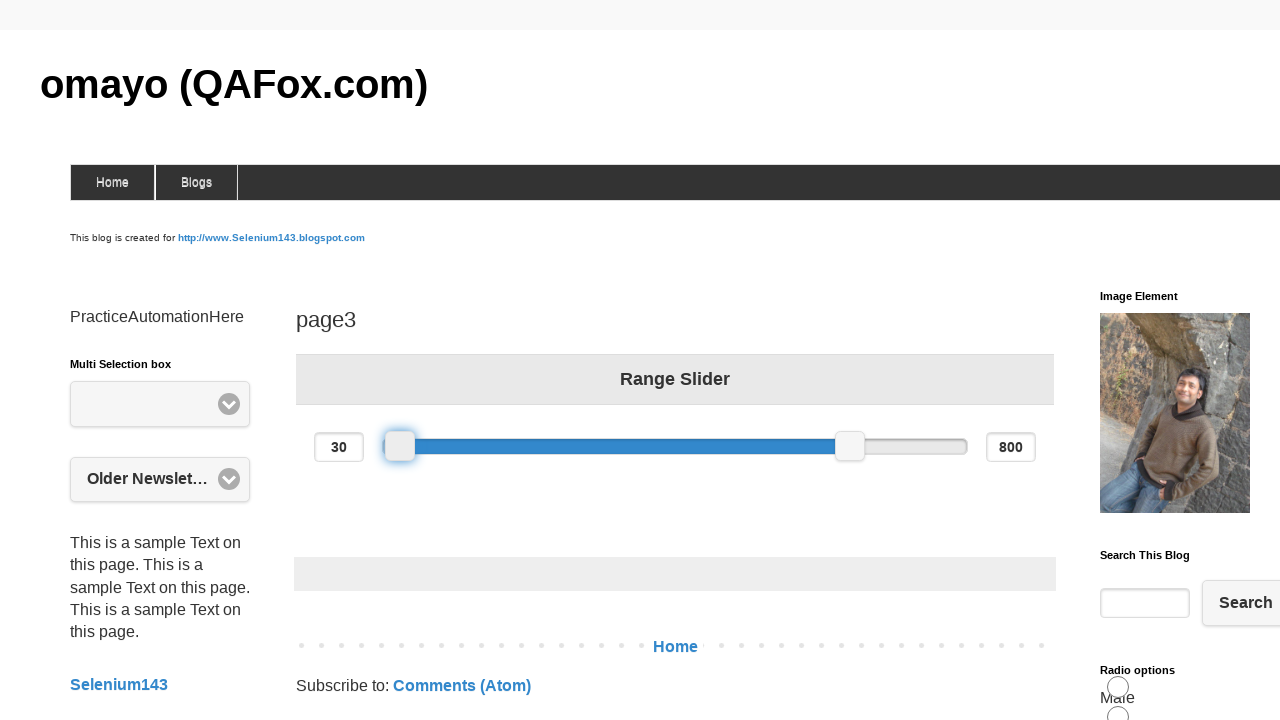

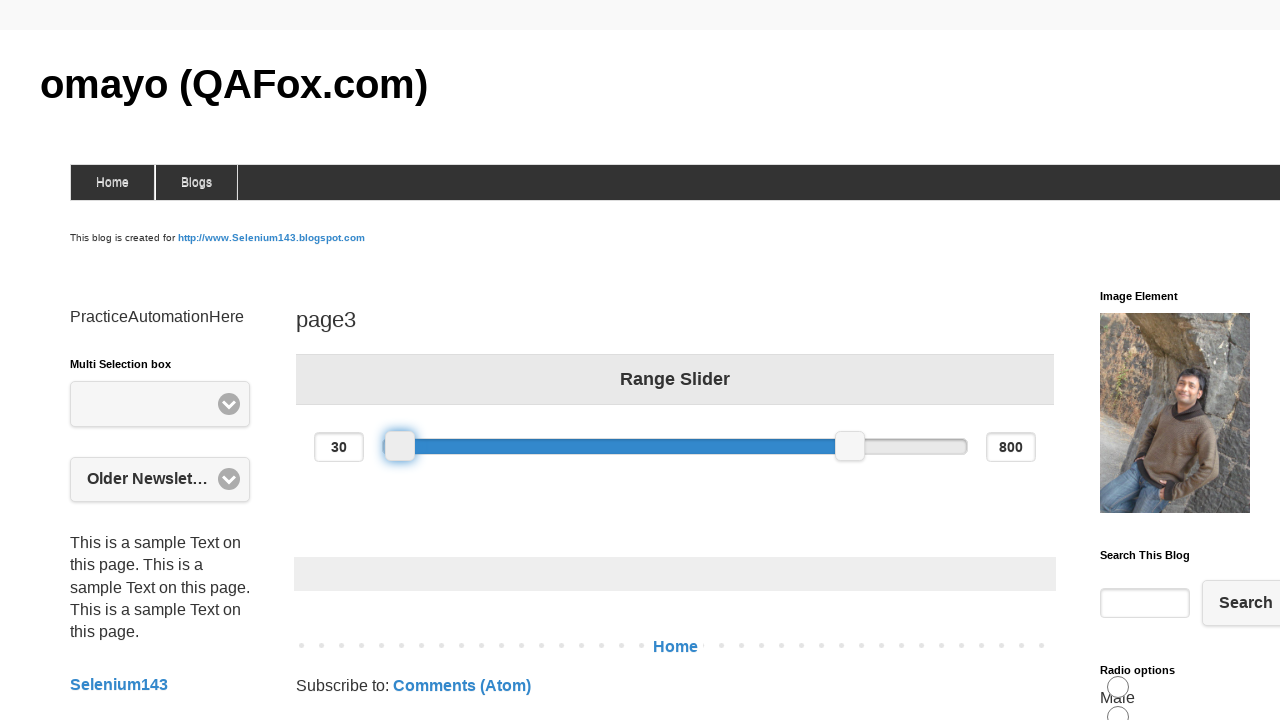